Clicks multiple "Add to Cart" buttons on a shopping practice page

Starting URL: https://rahulshettyacademy.com/seleniumPractise/#/

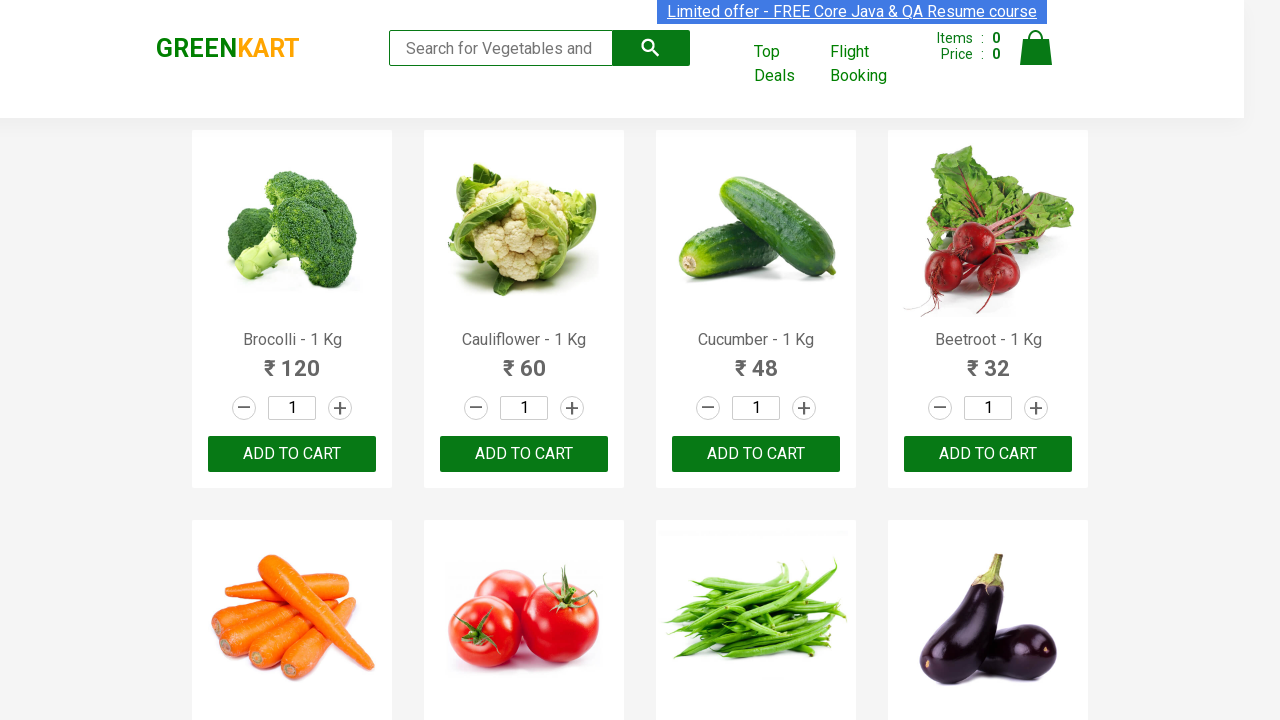

Navigated to Rahul Shetty Academy shopping practice page
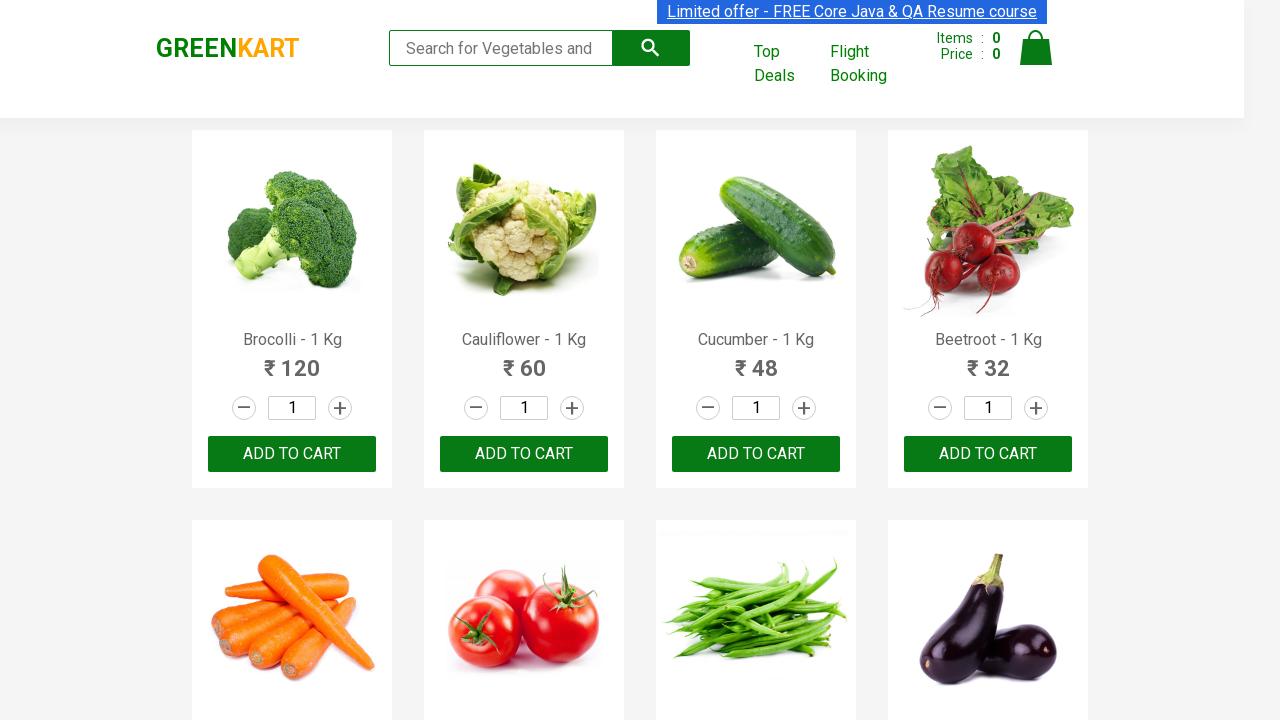

Located all 'Add to Cart' buttons on the page
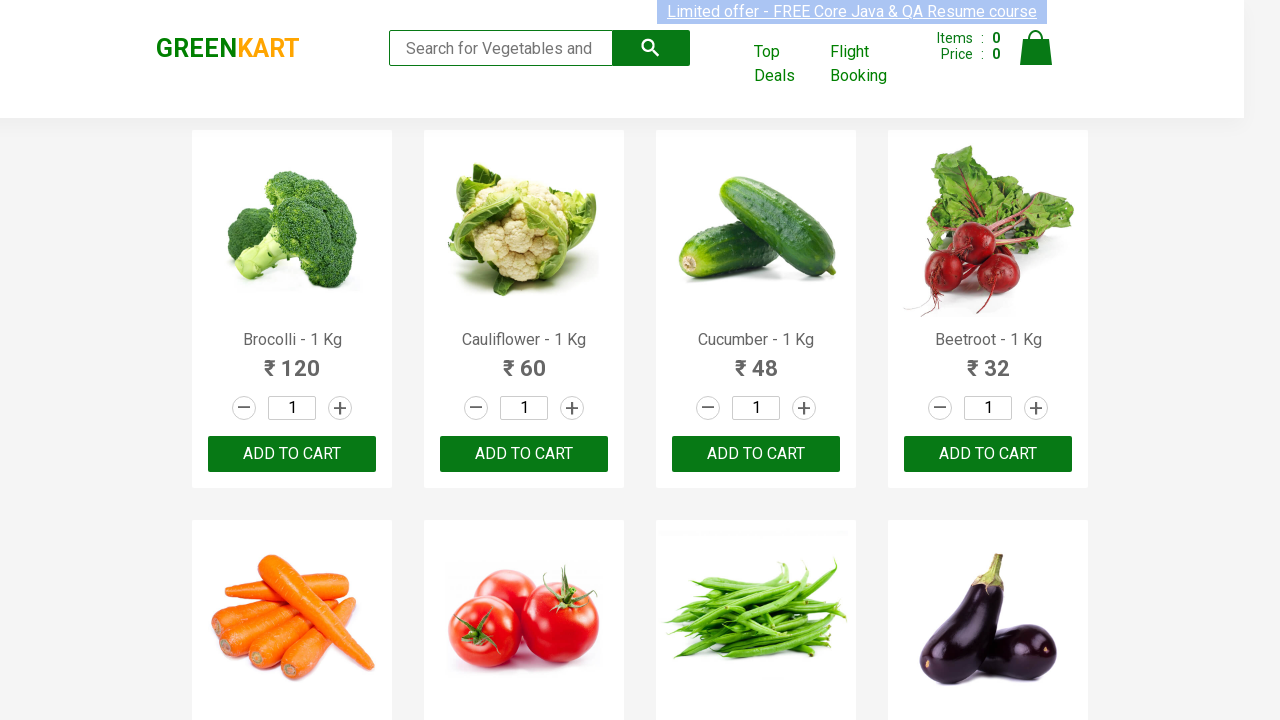

Clicked 'Add to Cart' button #1 at (292, 454) on div[class="product-action"]>button[type="button"] >> nth=0
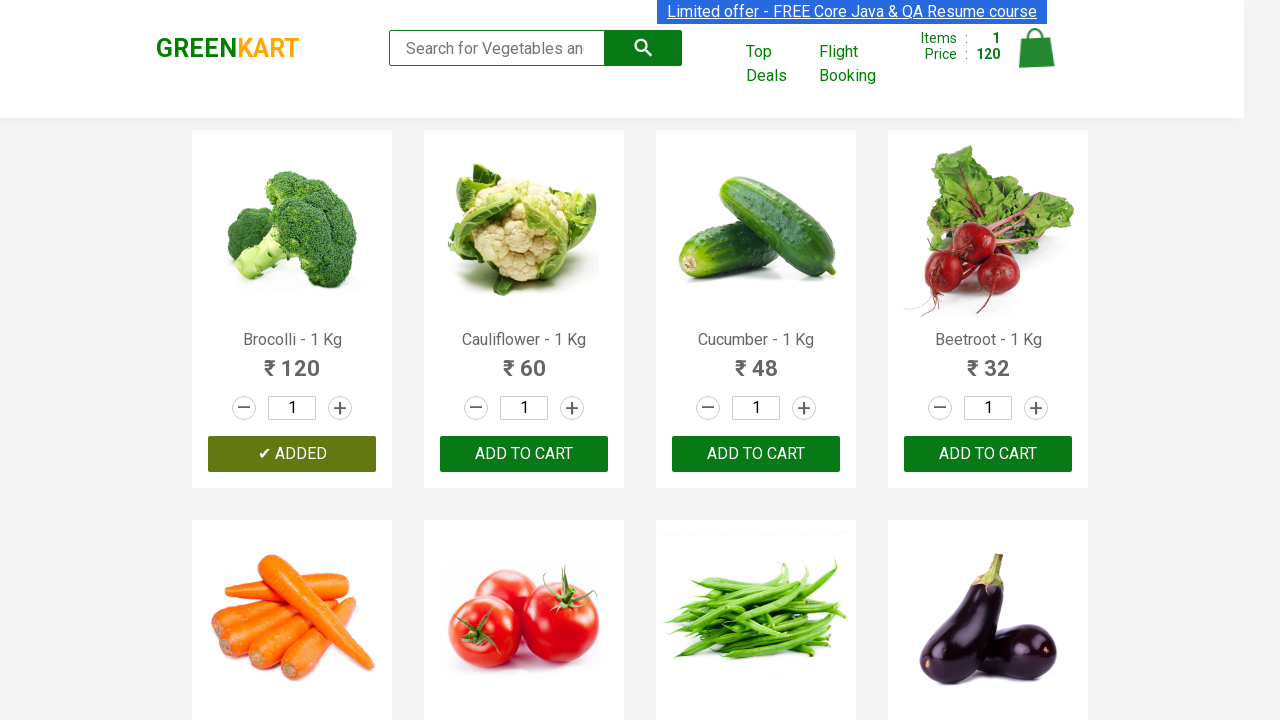

Clicked 'Add to Cart' button #2 at (524, 454) on div[class="product-action"]>button[type="button"] >> nth=1
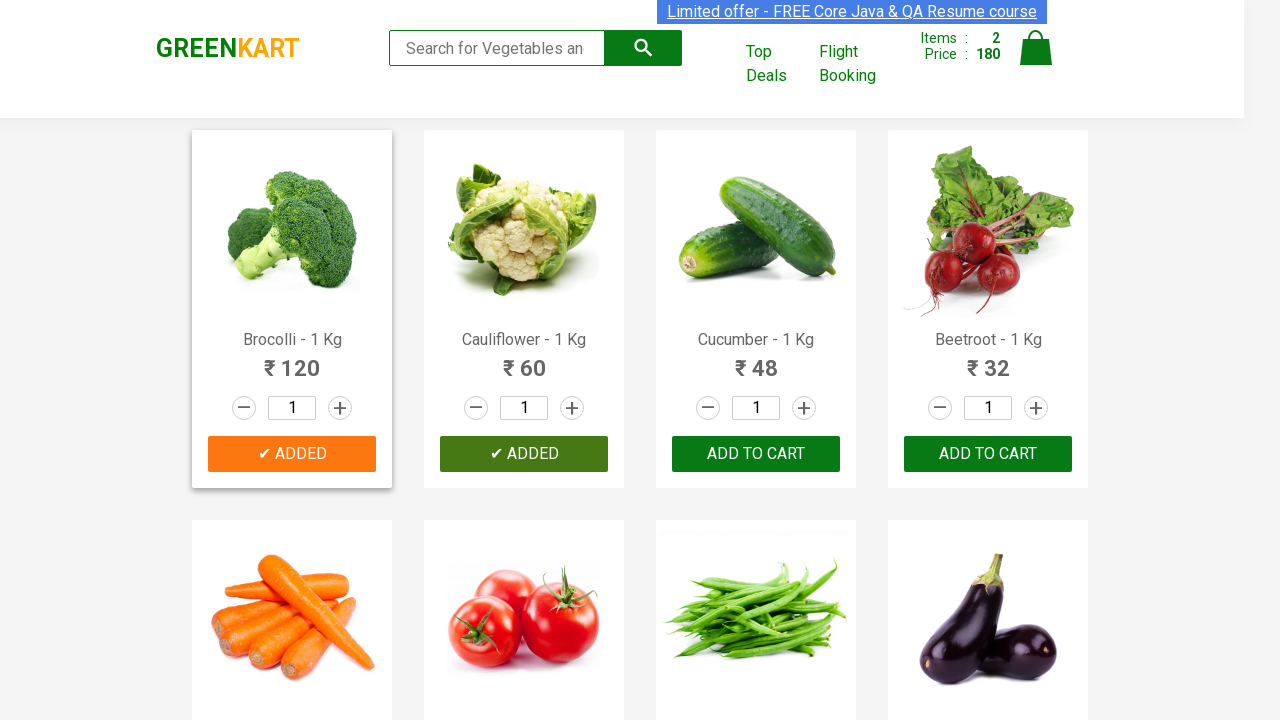

Clicked 'Add to Cart' button #3 at (756, 454) on div[class="product-action"]>button[type="button"] >> nth=2
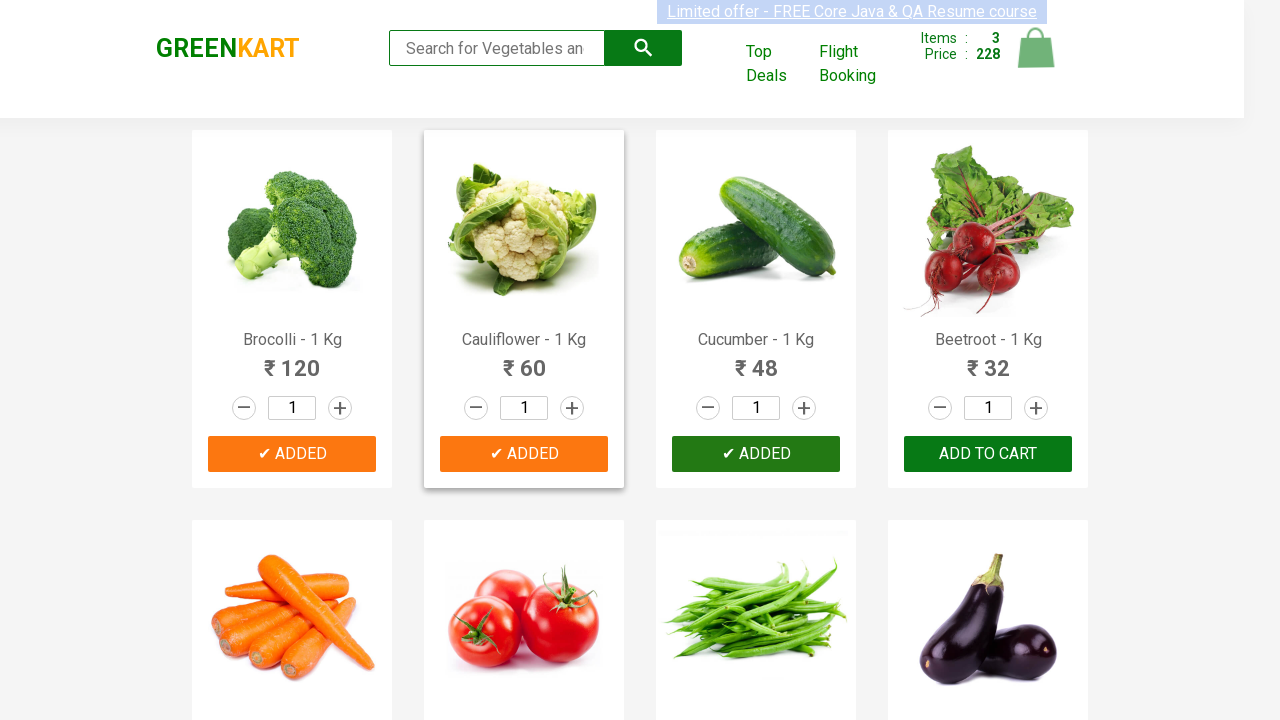

Clicked 'Add to Cart' button #4 at (988, 454) on div[class="product-action"]>button[type="button"] >> nth=3
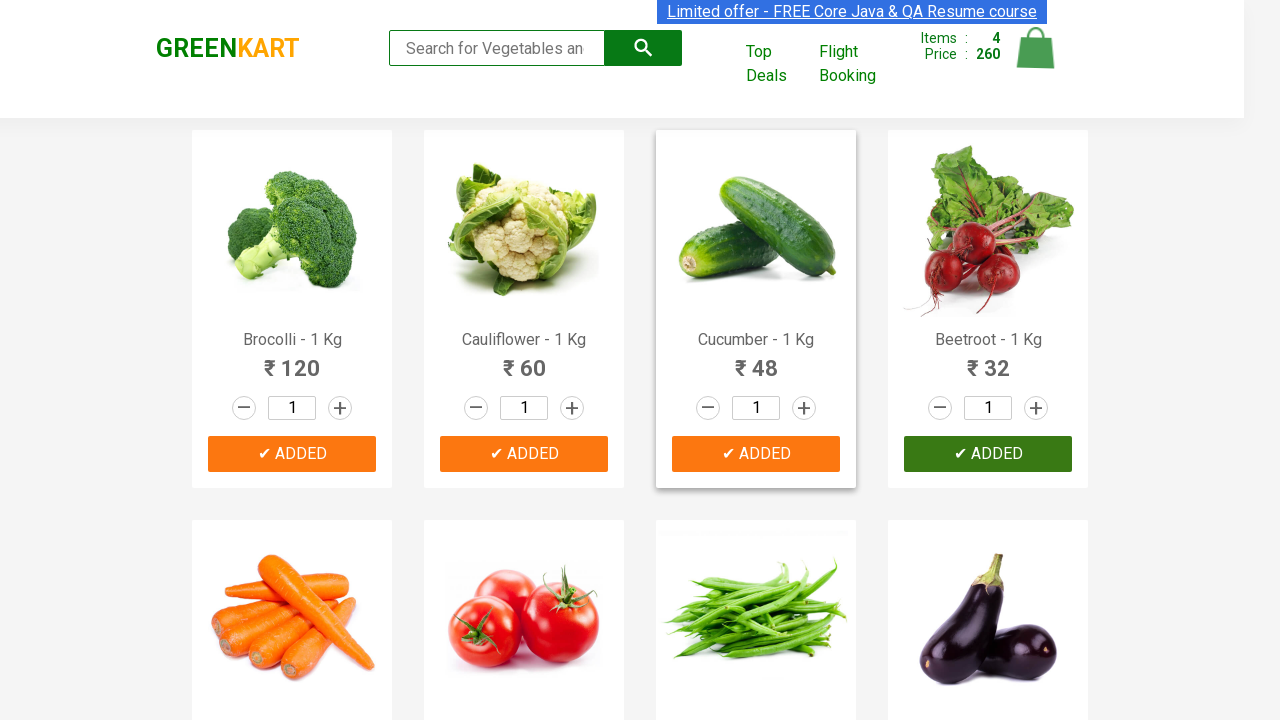

Clicked 'Add to Cart' button #5 at (292, 360) on div[class="product-action"]>button[type="button"] >> nth=4
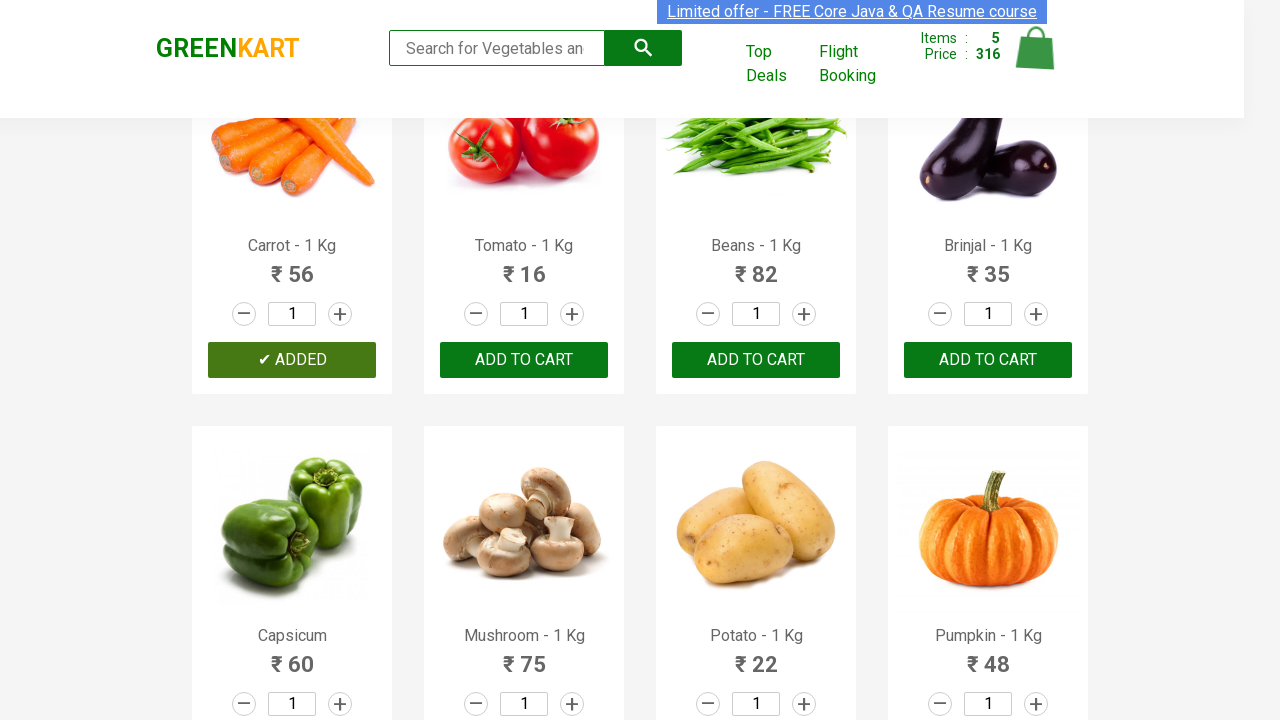

Clicked 'Add to Cart' button #6 at (524, 360) on div[class="product-action"]>button[type="button"] >> nth=5
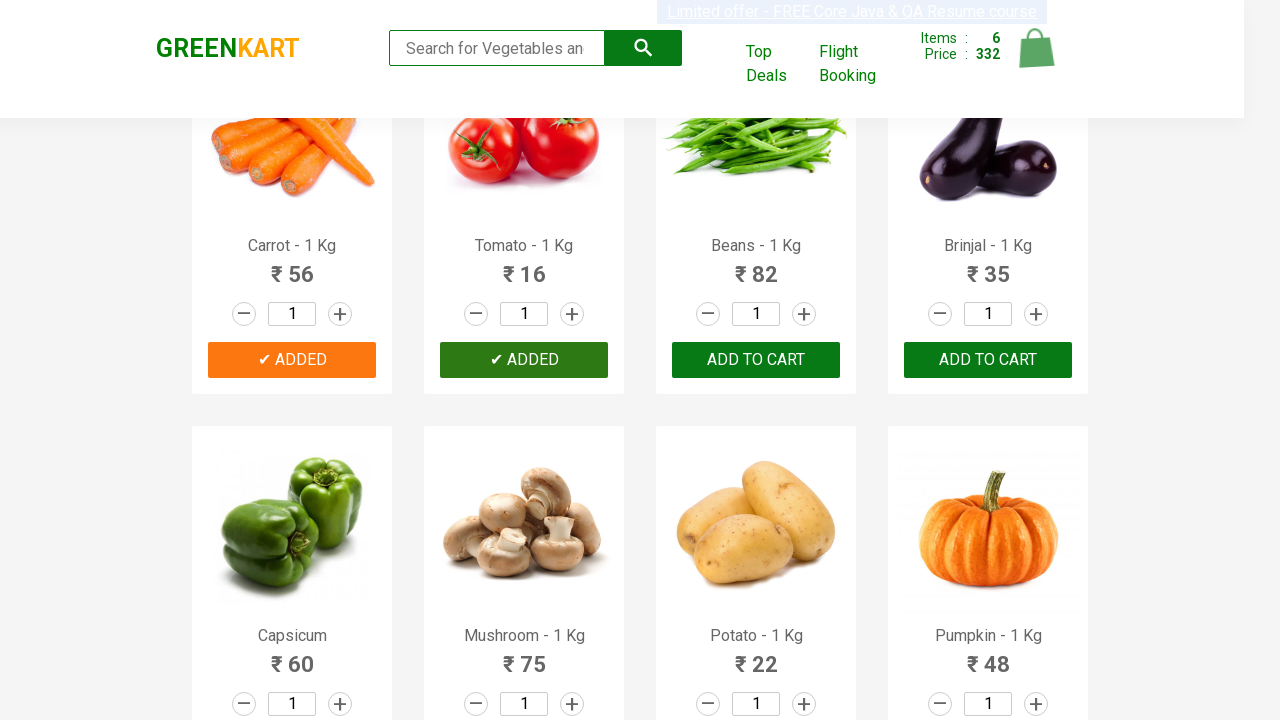

Clicked 'Add to Cart' button #7 at (756, 360) on div[class="product-action"]>button[type="button"] >> nth=6
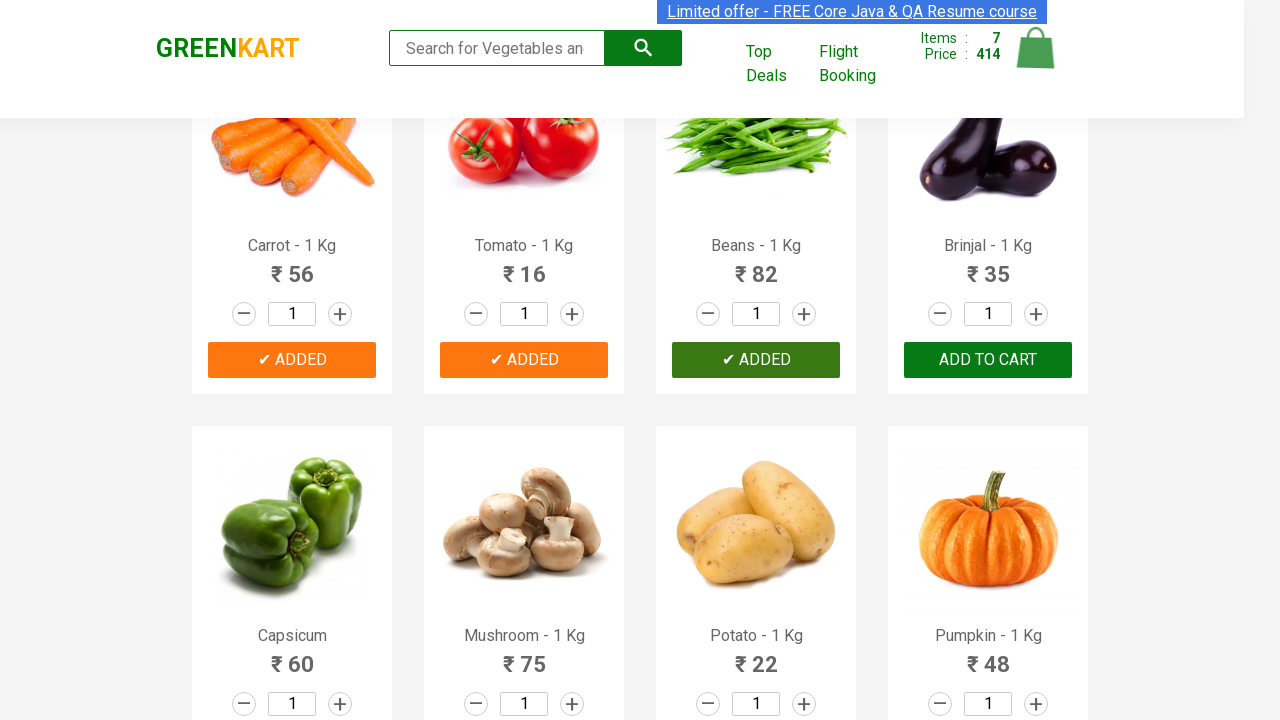

Clicked 'Add to Cart' button #8 at (988, 360) on div[class="product-action"]>button[type="button"] >> nth=7
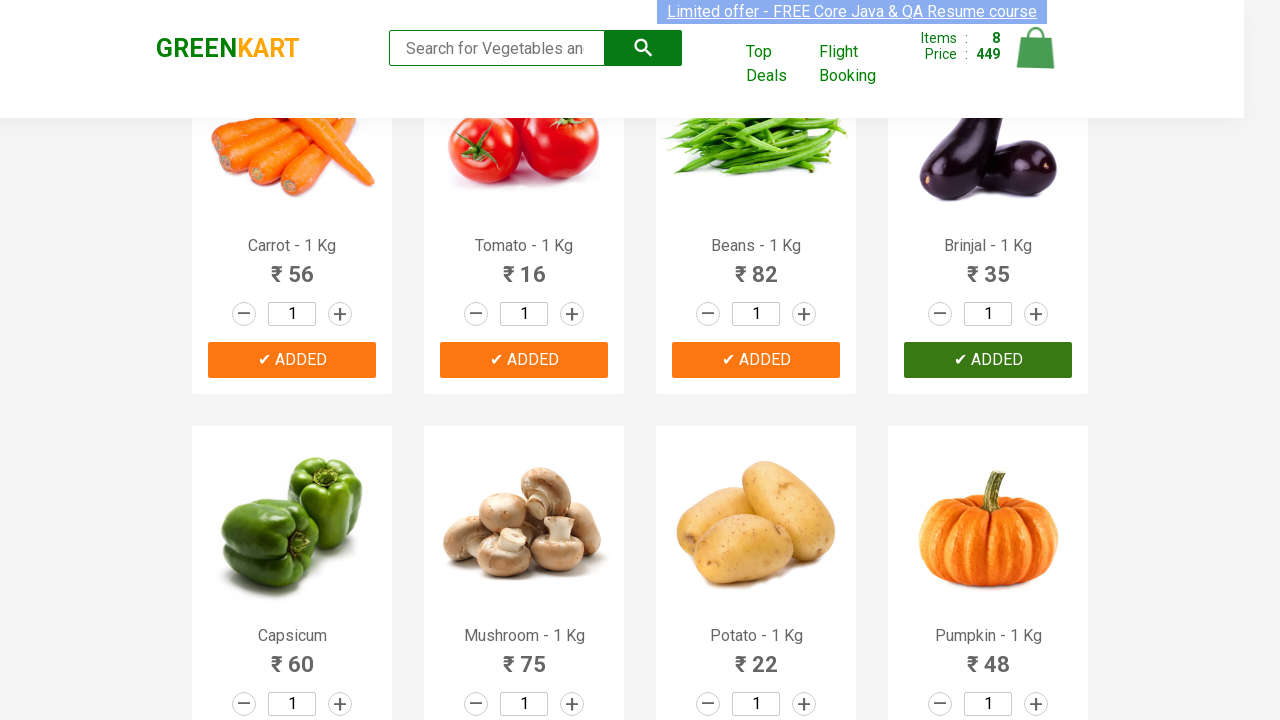

Clicked 'Add to Cart' button #9 at (292, 360) on div[class="product-action"]>button[type="button"] >> nth=8
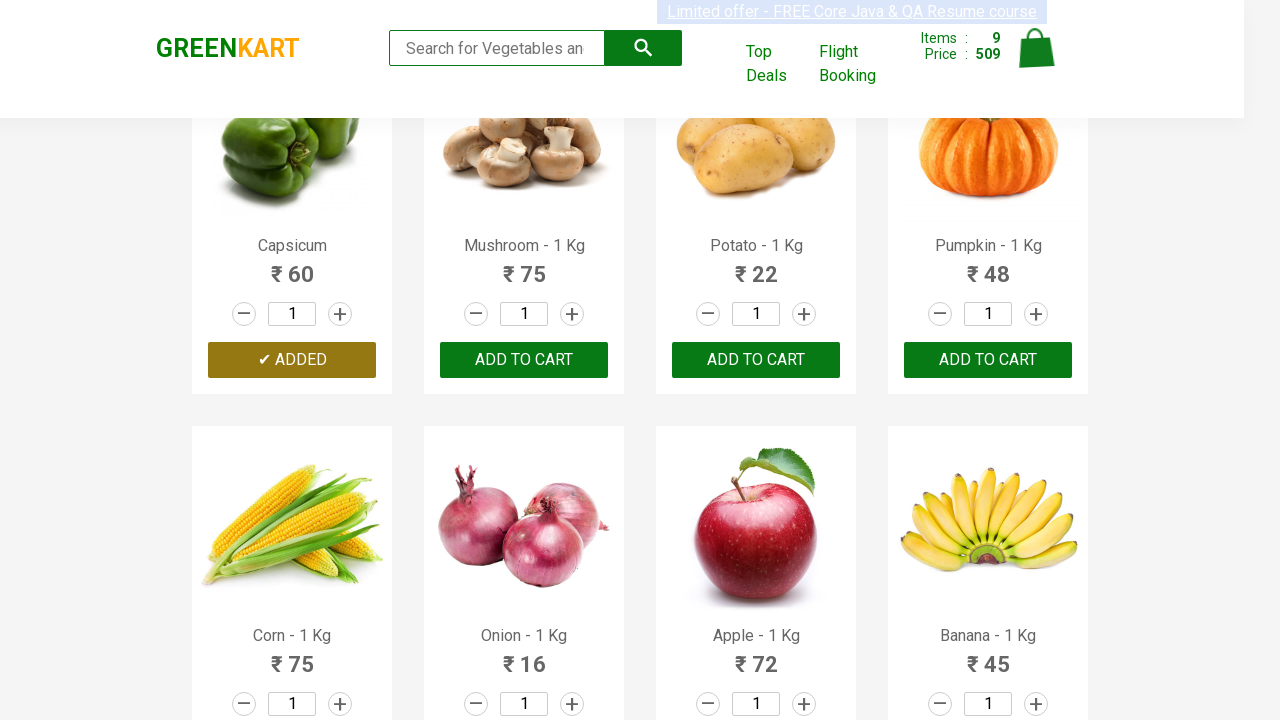

Clicked 'Add to Cart' button #10 at (524, 360) on div[class="product-action"]>button[type="button"] >> nth=9
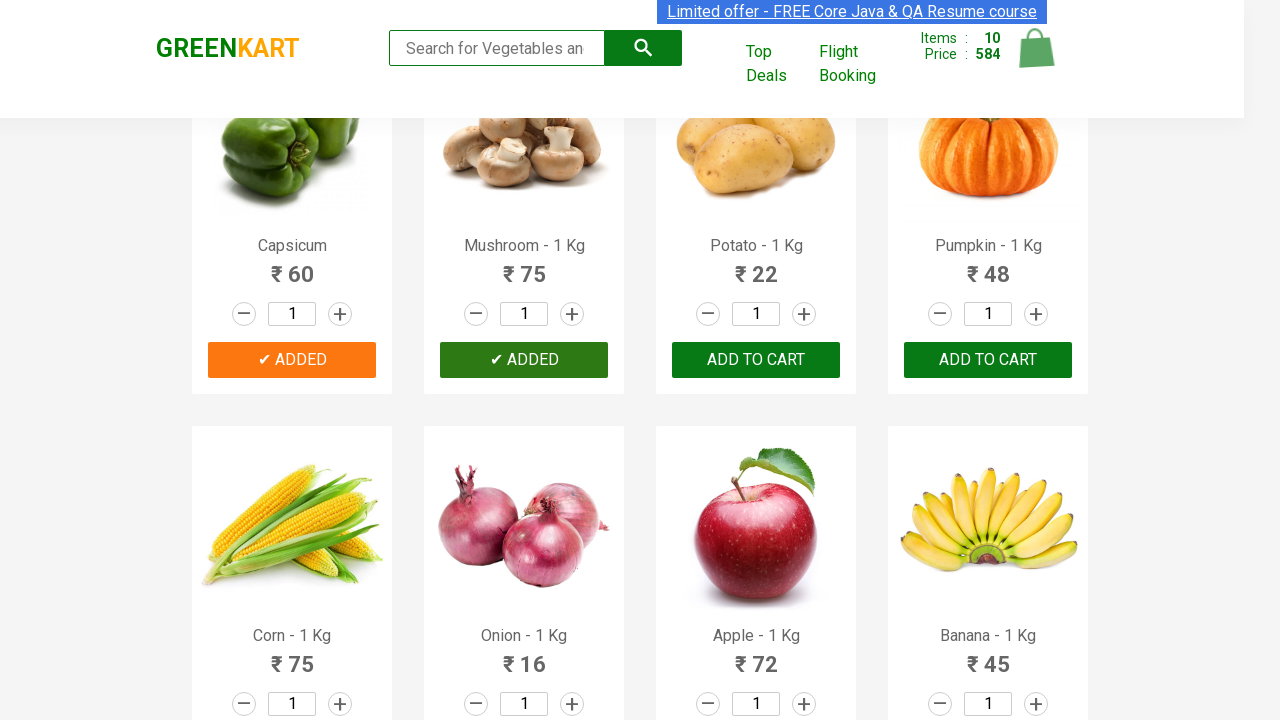

Clicked 'Add to Cart' button #11 at (756, 360) on div[class="product-action"]>button[type="button"] >> nth=10
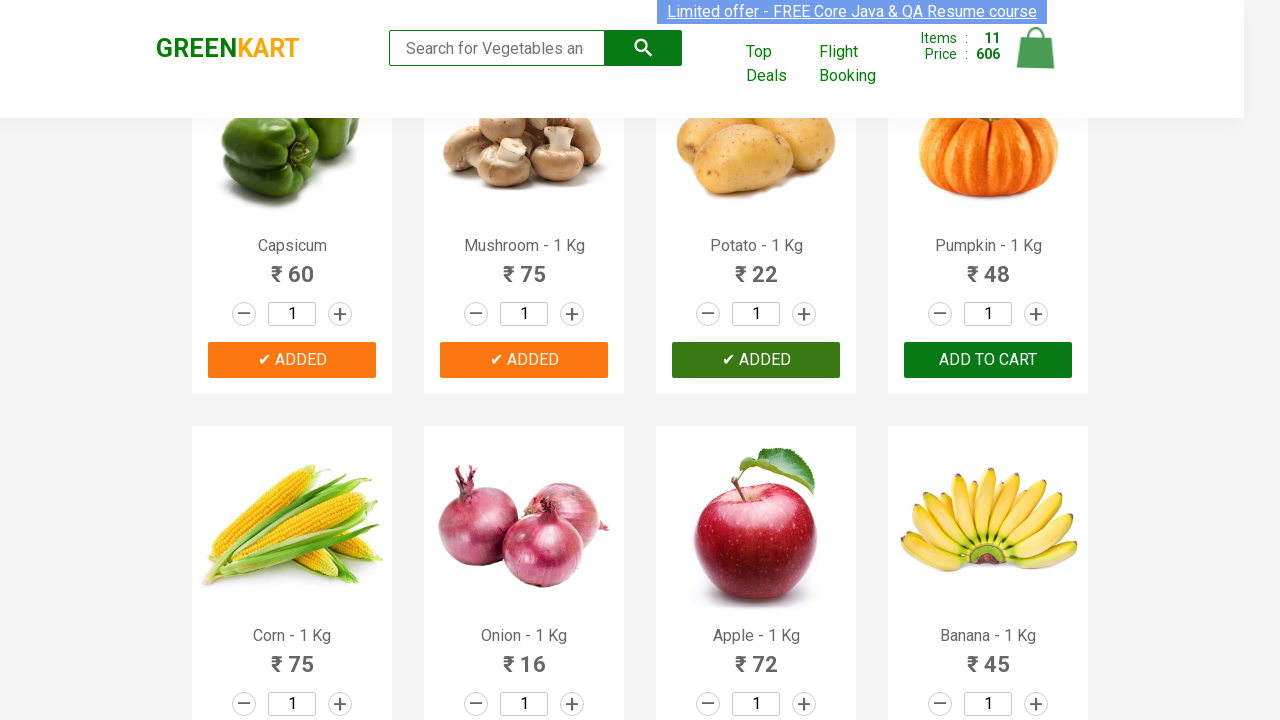

Clicked 'Add to Cart' button #12 at (988, 360) on div[class="product-action"]>button[type="button"] >> nth=11
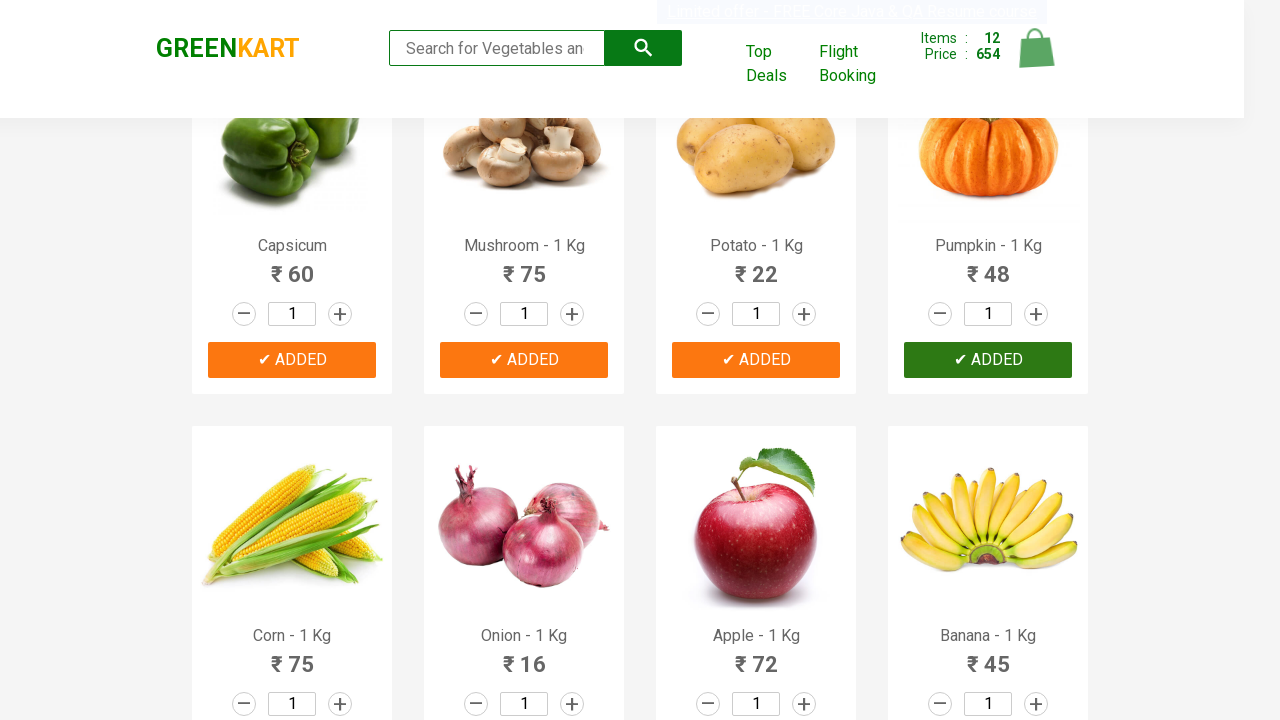

Clicked 'Add to Cart' button #13 at (292, 360) on div[class="product-action"]>button[type="button"] >> nth=12
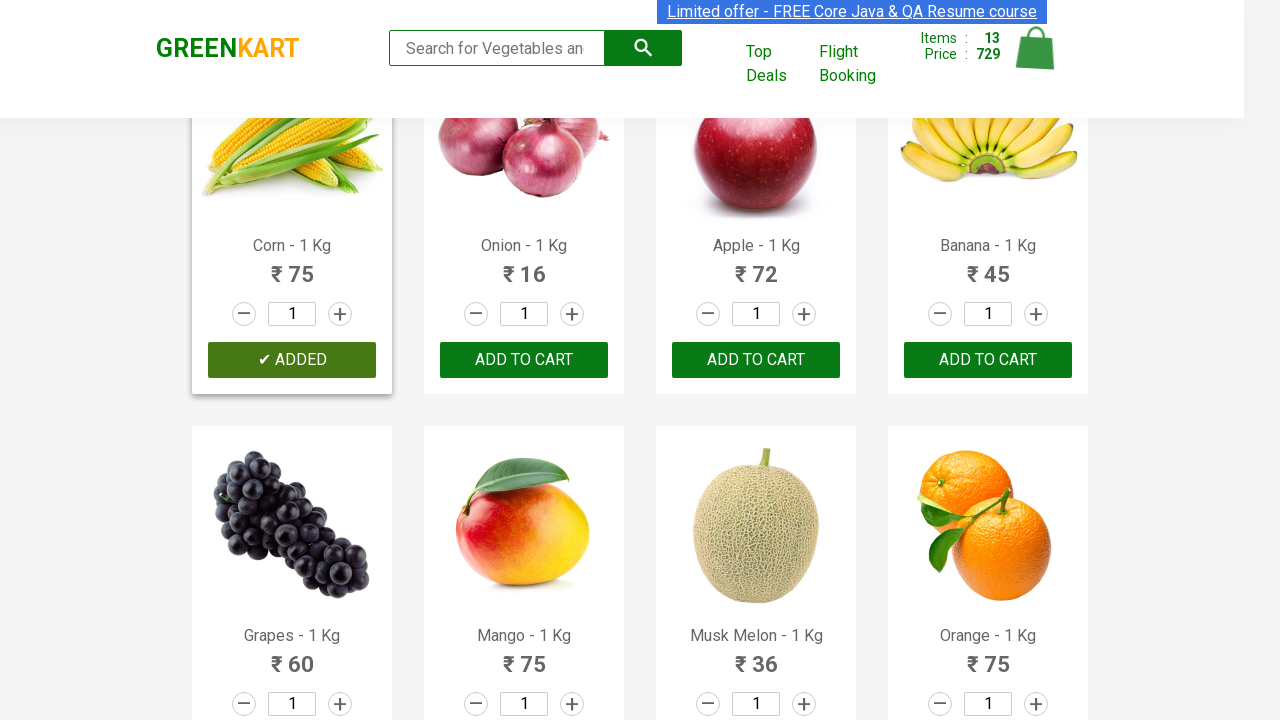

Clicked 'Add to Cart' button #14 at (524, 360) on div[class="product-action"]>button[type="button"] >> nth=13
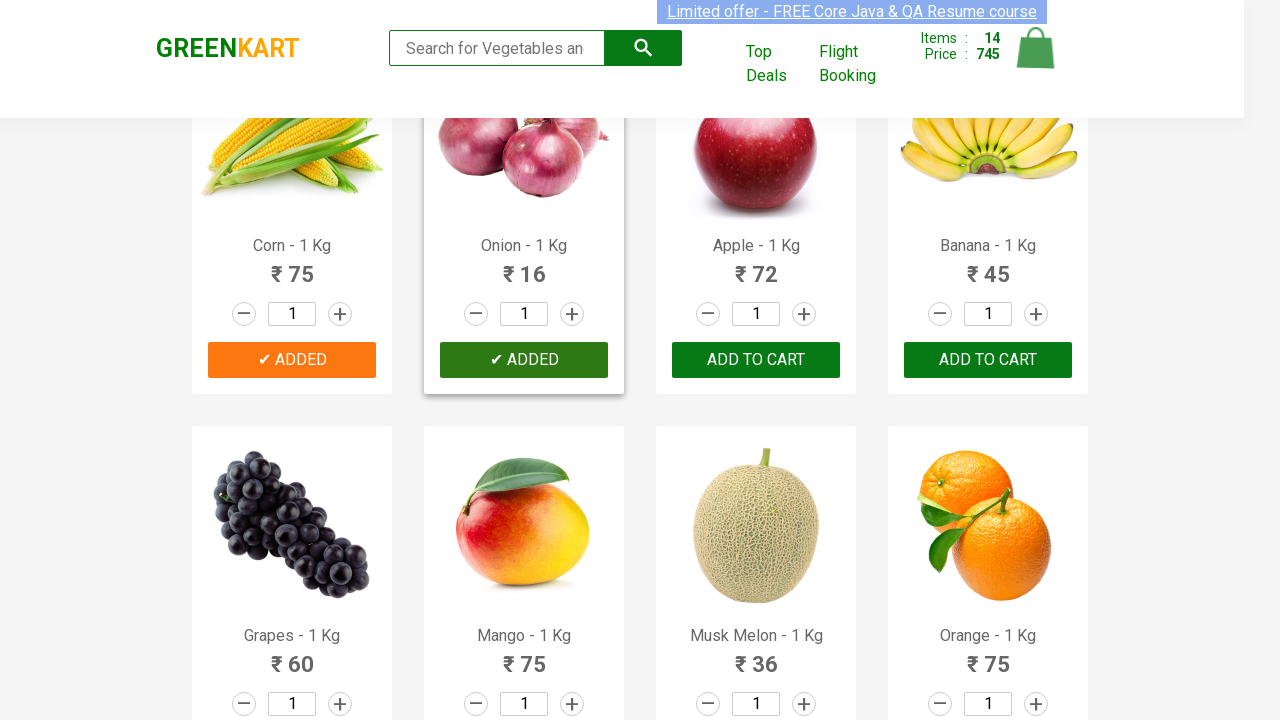

Clicked 'Add to Cart' button #15 at (756, 360) on div[class="product-action"]>button[type="button"] >> nth=14
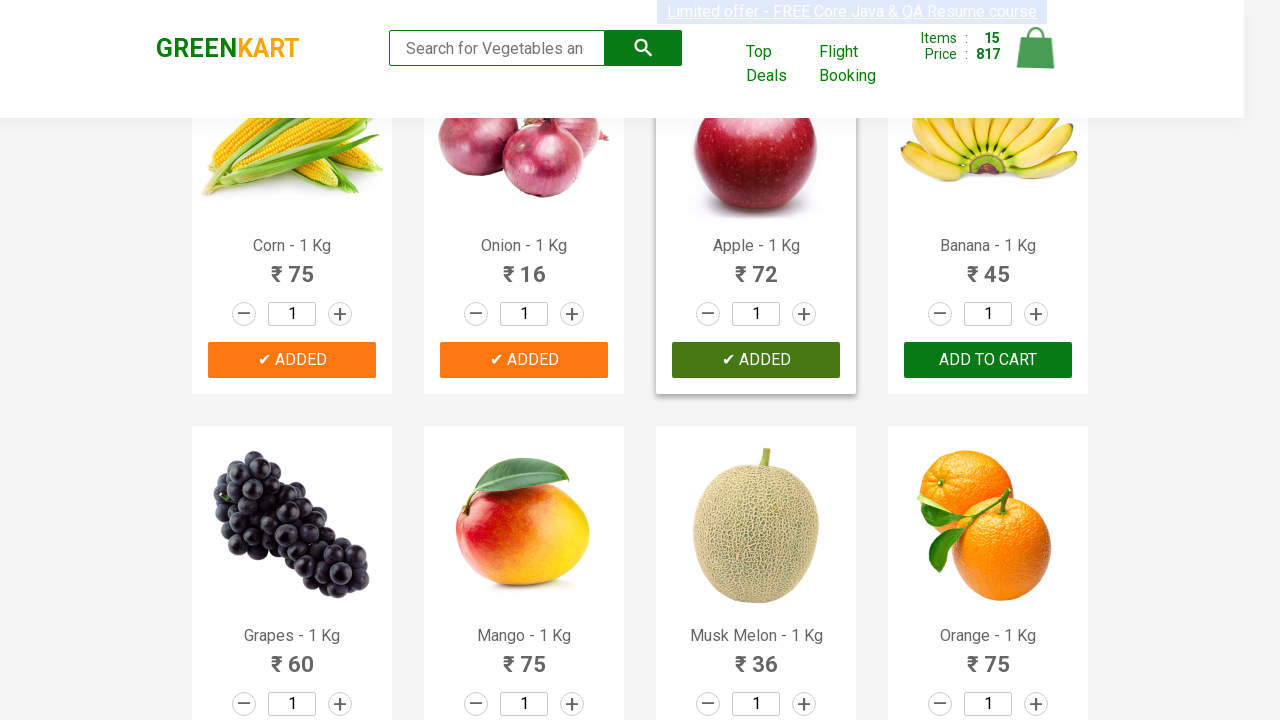

Clicked 'Add to Cart' button #16 at (988, 360) on div[class="product-action"]>button[type="button"] >> nth=15
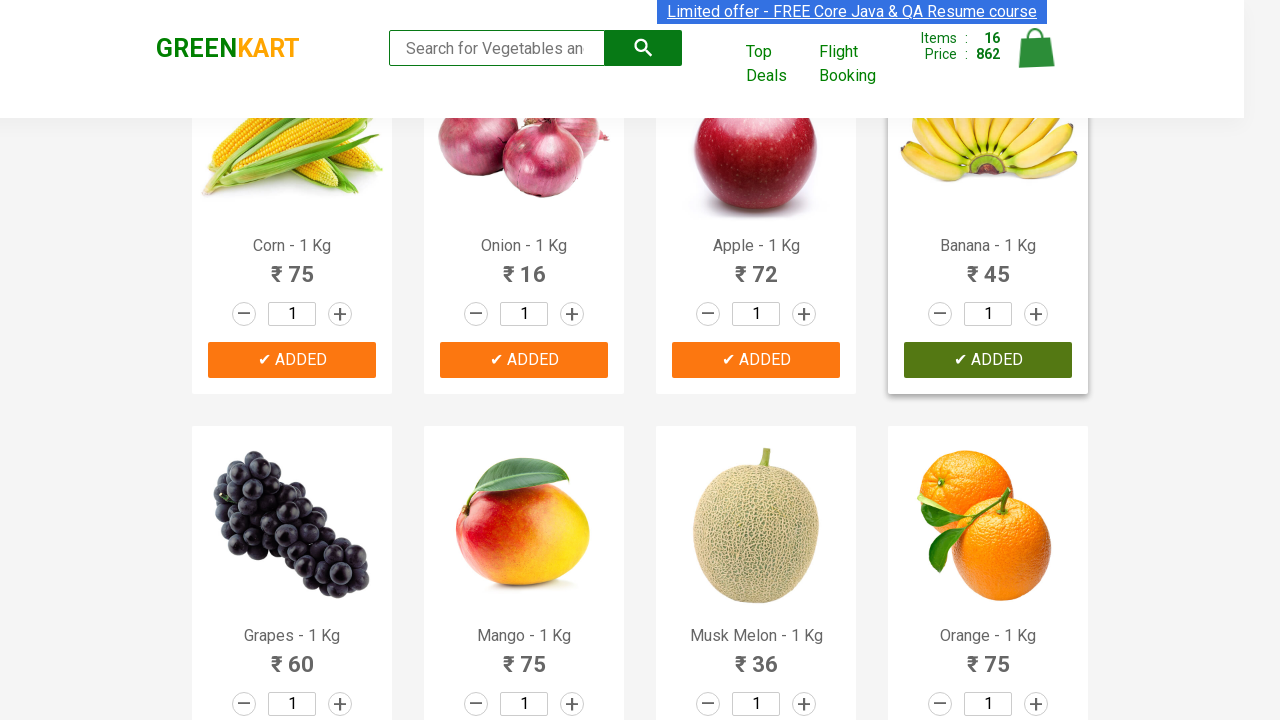

Clicked 'Add to Cart' button #17 at (292, 360) on div[class="product-action"]>button[type="button"] >> nth=16
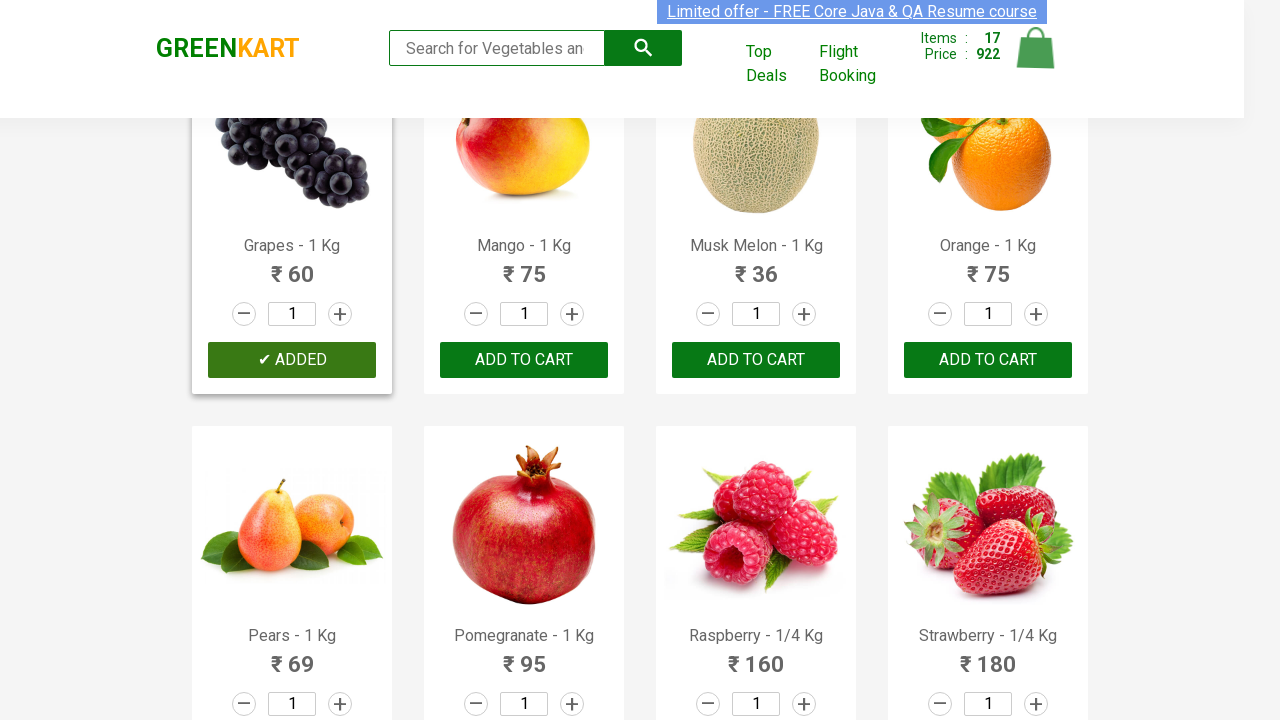

Clicked 'Add to Cart' button #18 at (524, 360) on div[class="product-action"]>button[type="button"] >> nth=17
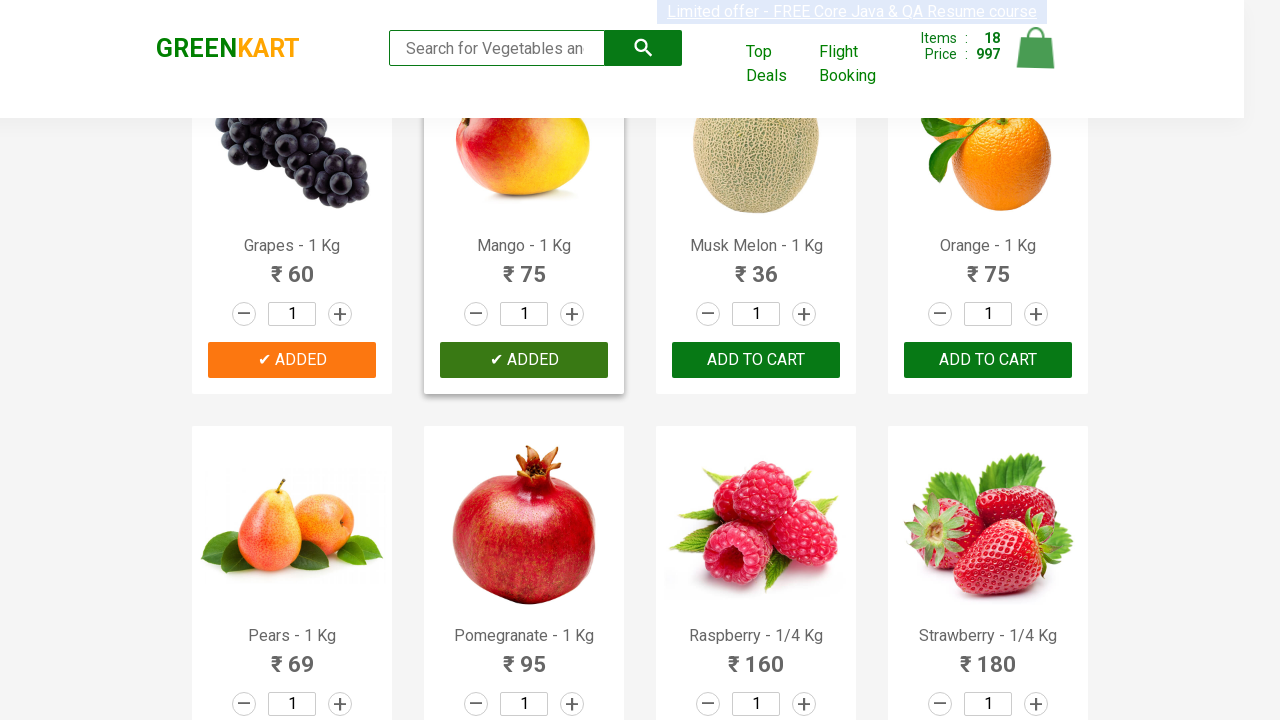

Clicked 'Add to Cart' button #19 at (756, 360) on div[class="product-action"]>button[type="button"] >> nth=18
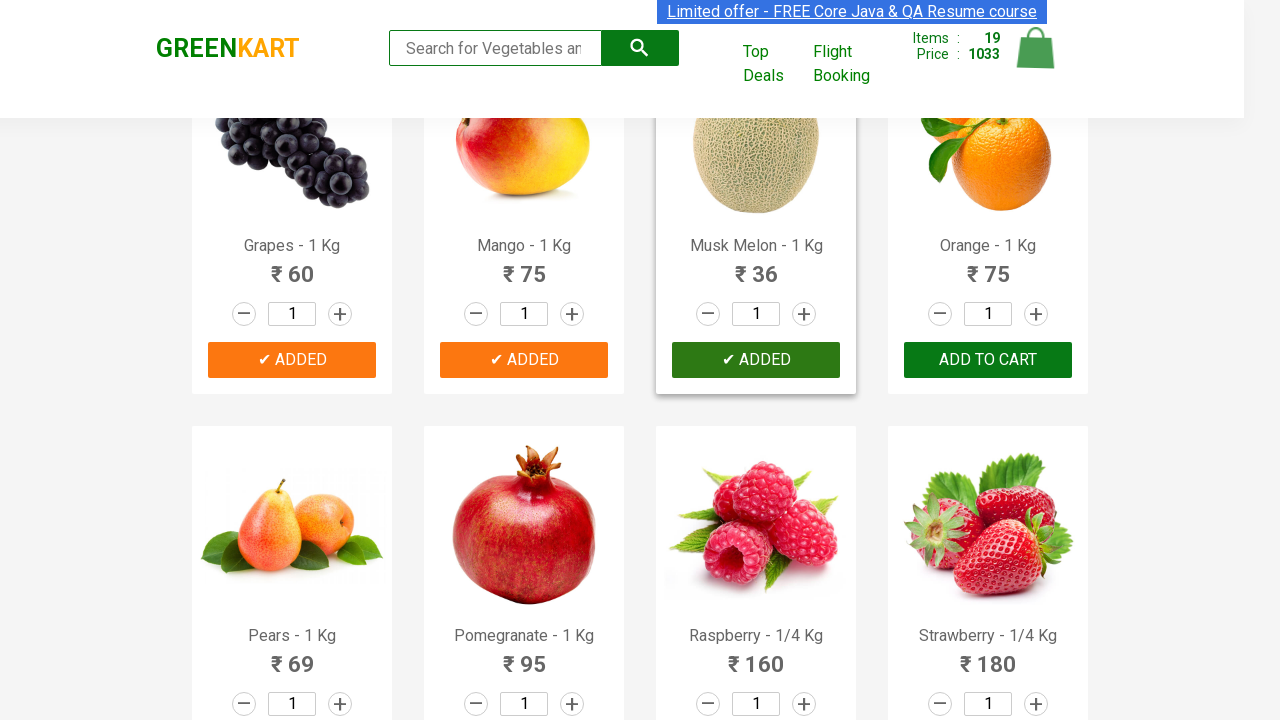

Clicked 'Add to Cart' button #20 at (988, 360) on div[class="product-action"]>button[type="button"] >> nth=19
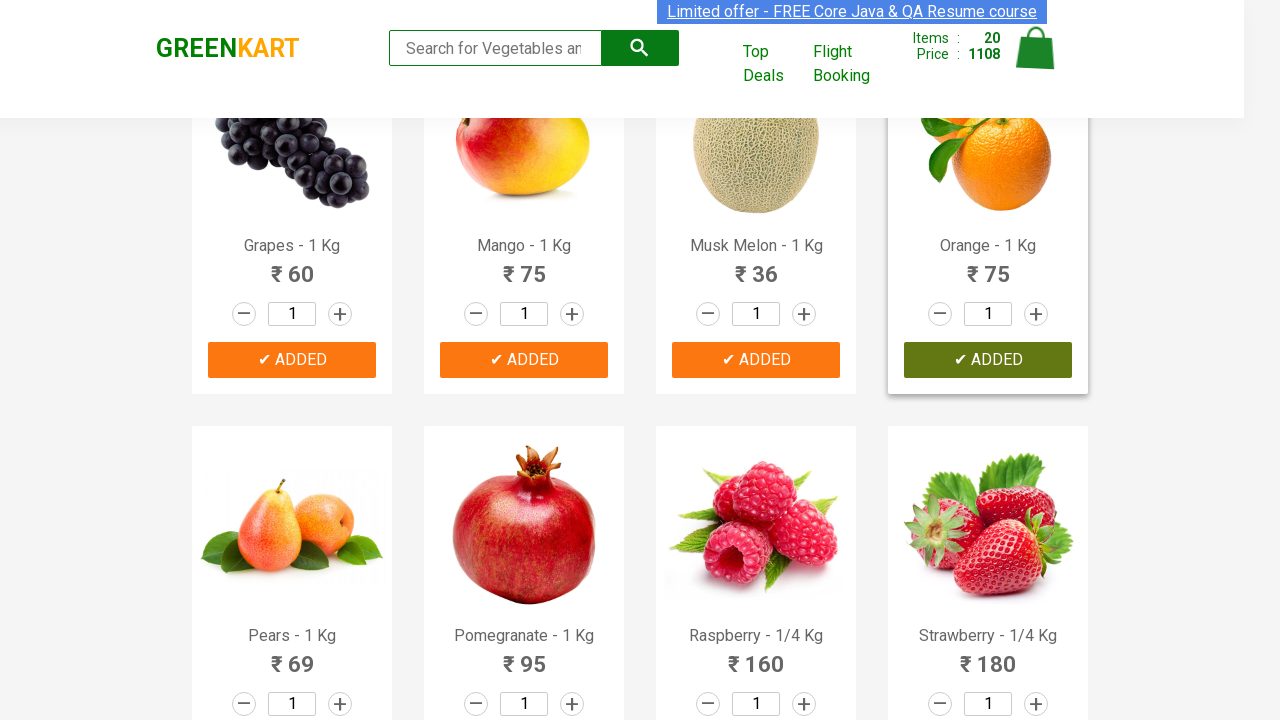

Clicked 'Add to Cart' button #21 at (292, 360) on div[class="product-action"]>button[type="button"] >> nth=20
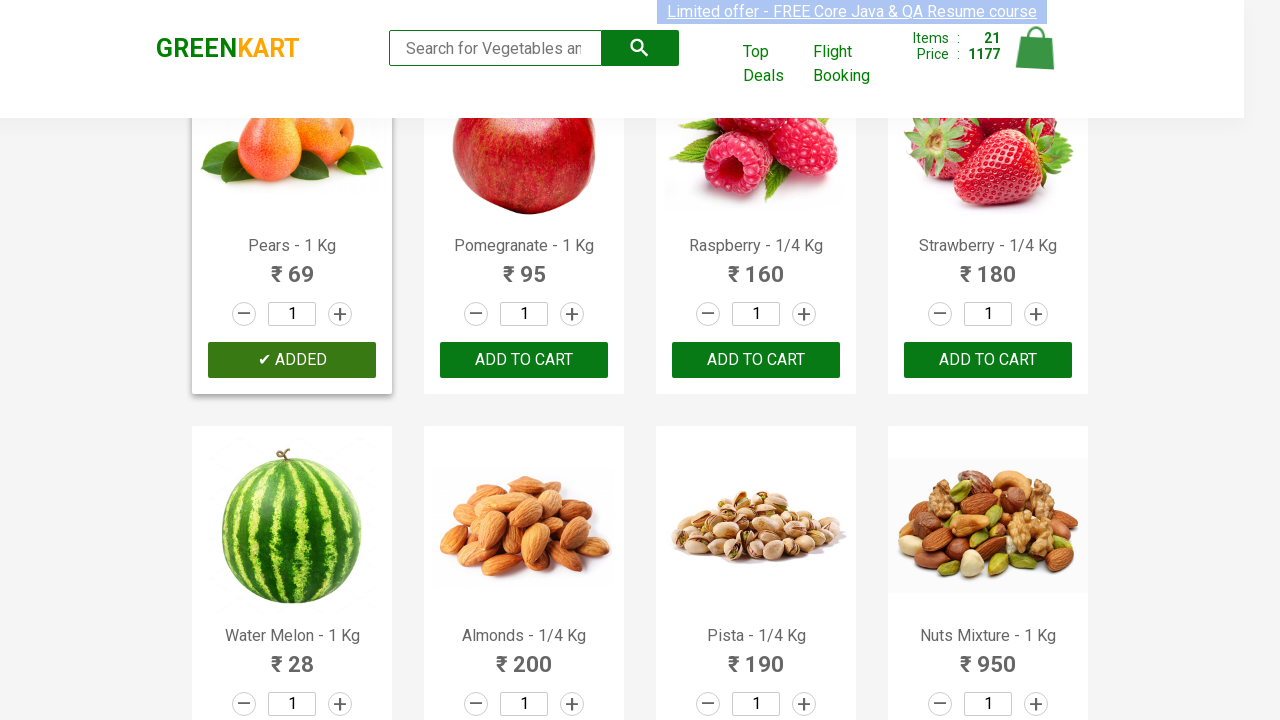

Clicked 'Add to Cart' button #22 at (524, 360) on div[class="product-action"]>button[type="button"] >> nth=21
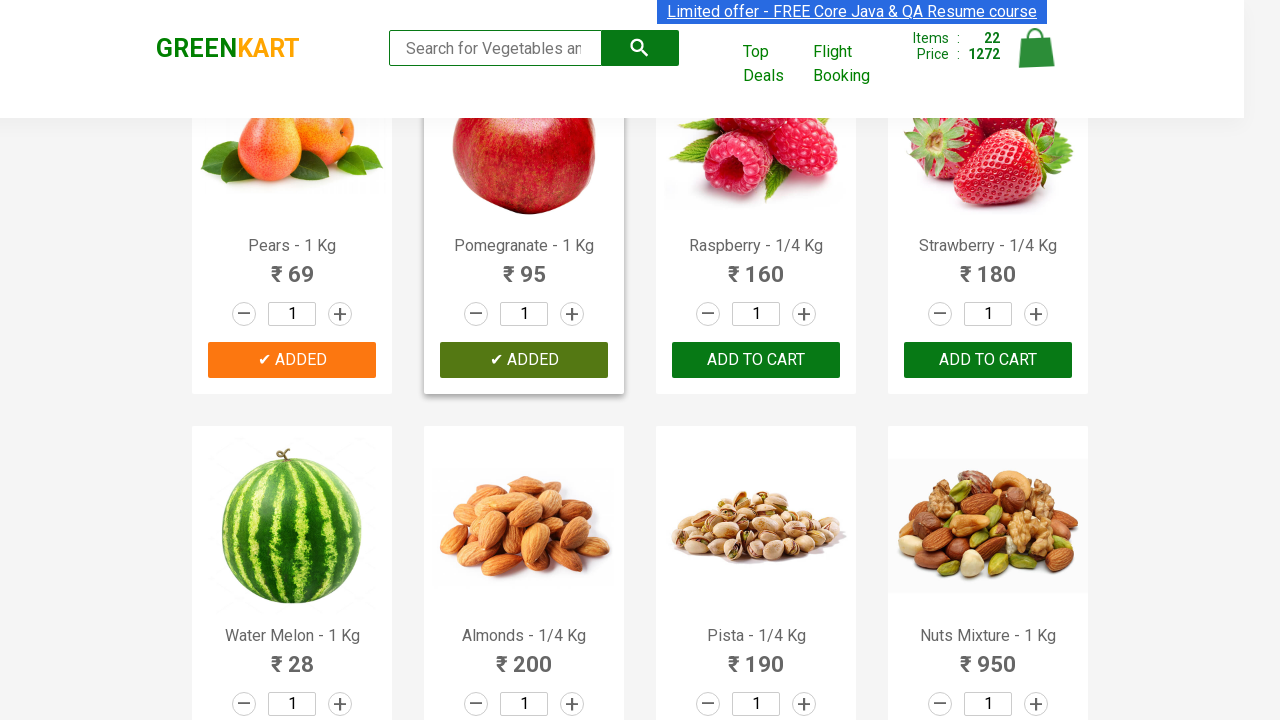

Clicked 'Add to Cart' button #23 at (756, 360) on div[class="product-action"]>button[type="button"] >> nth=22
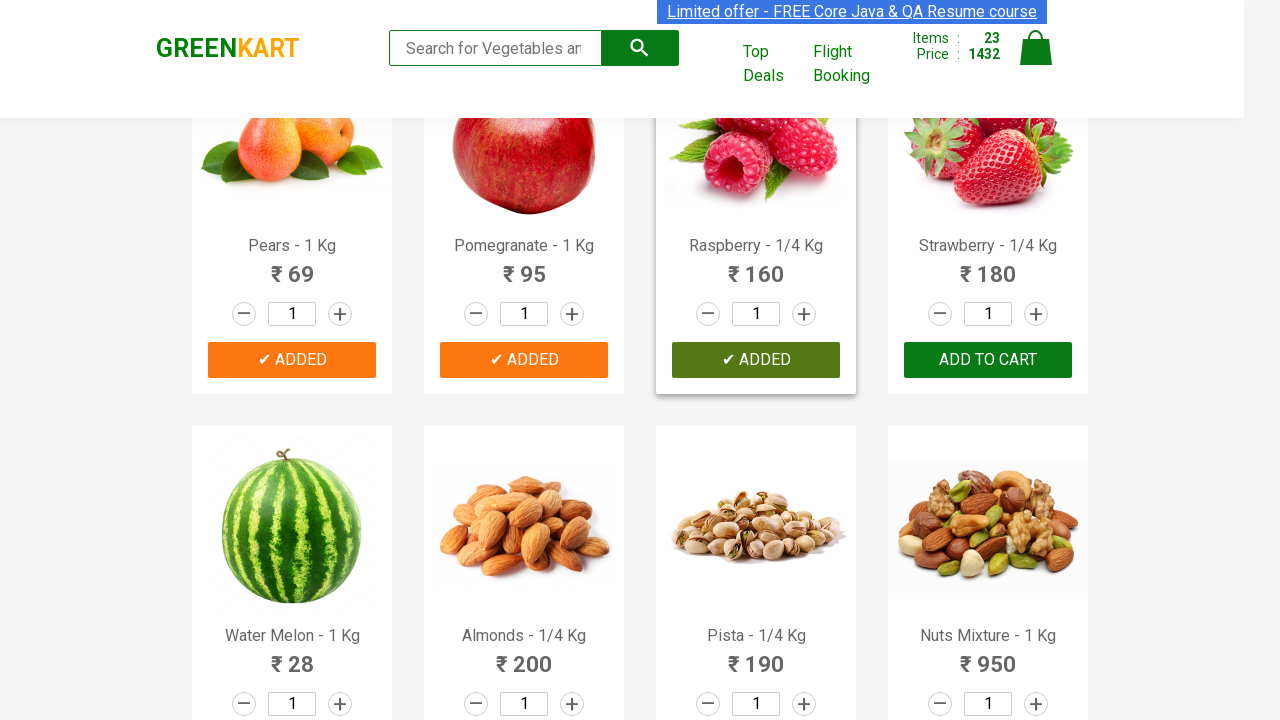

Clicked 'Add to Cart' button #24 at (988, 360) on div[class="product-action"]>button[type="button"] >> nth=23
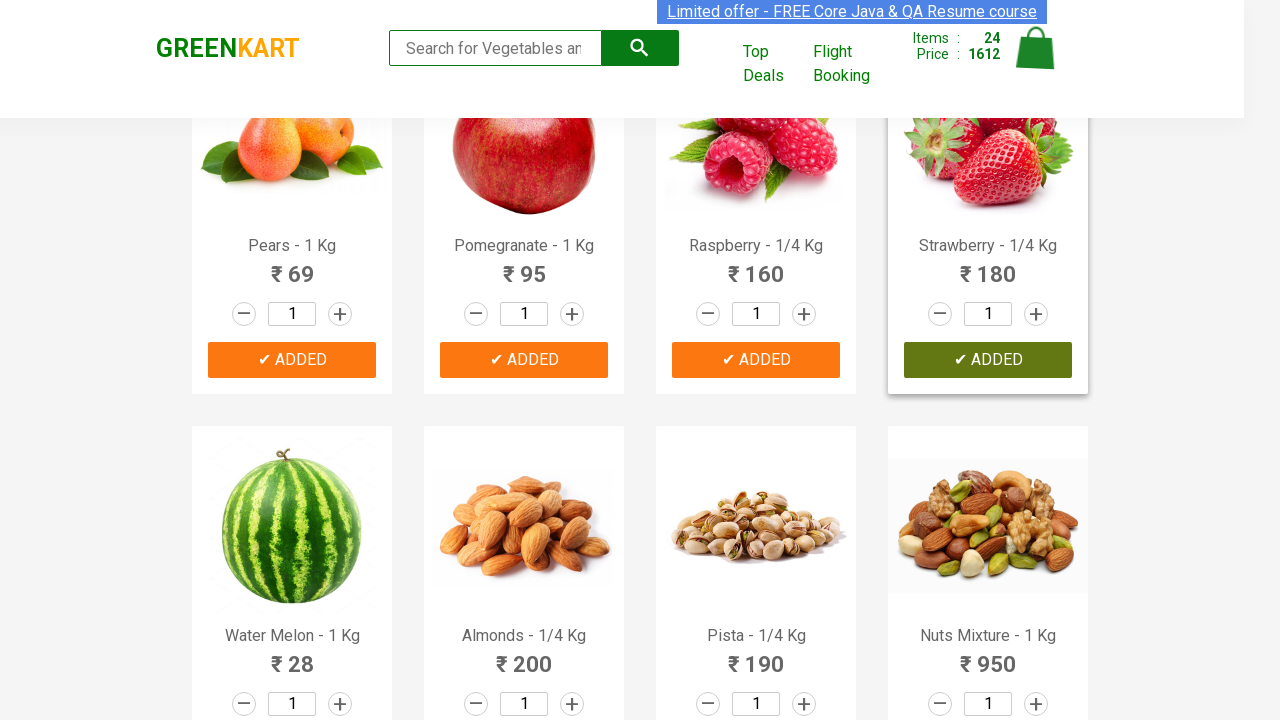

Clicked 'Add to Cart' button #25 at (292, 360) on div[class="product-action"]>button[type="button"] >> nth=24
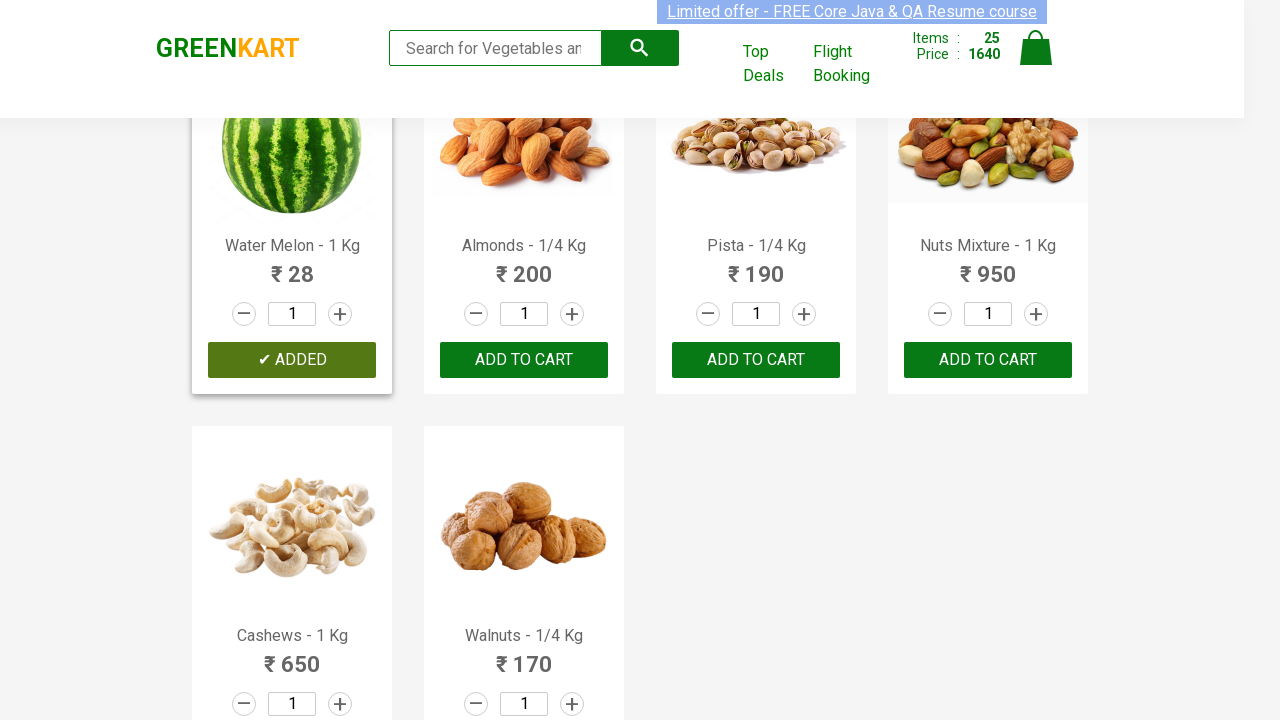

Clicked 'Add to Cart' button #26 at (524, 360) on div[class="product-action"]>button[type="button"] >> nth=25
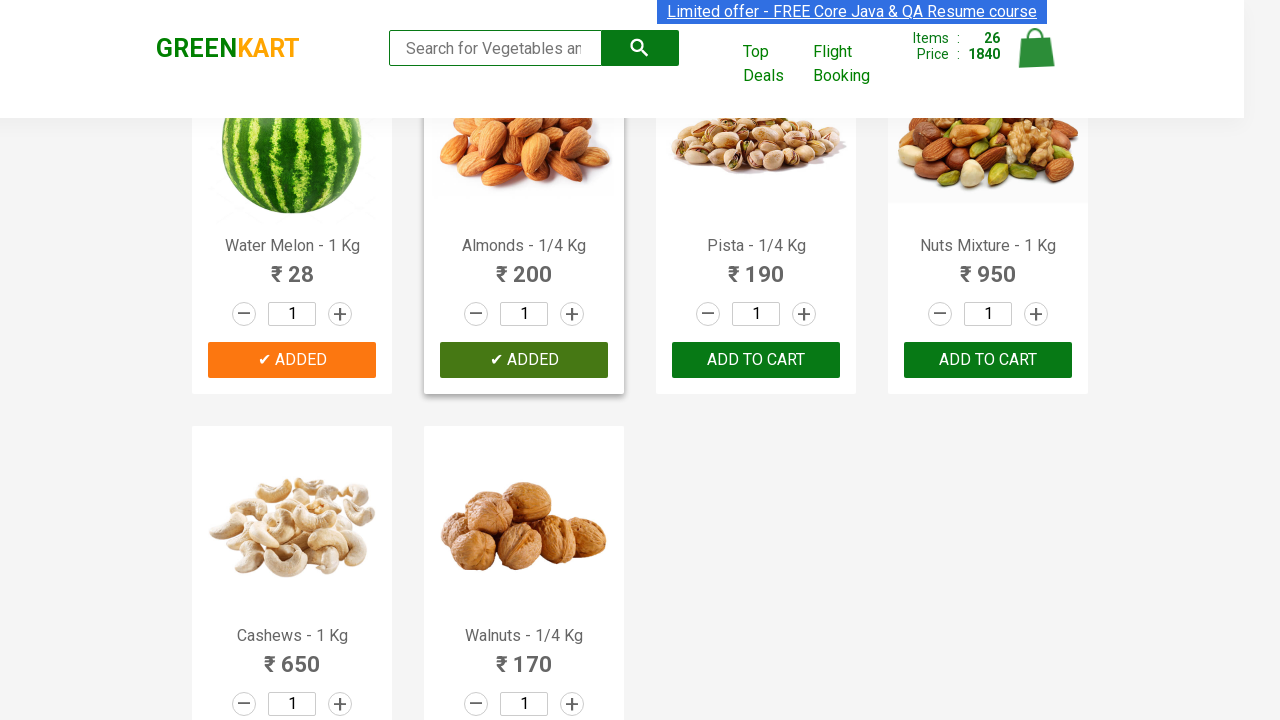

Clicked 'Add to Cart' button #27 at (756, 360) on div[class="product-action"]>button[type="button"] >> nth=26
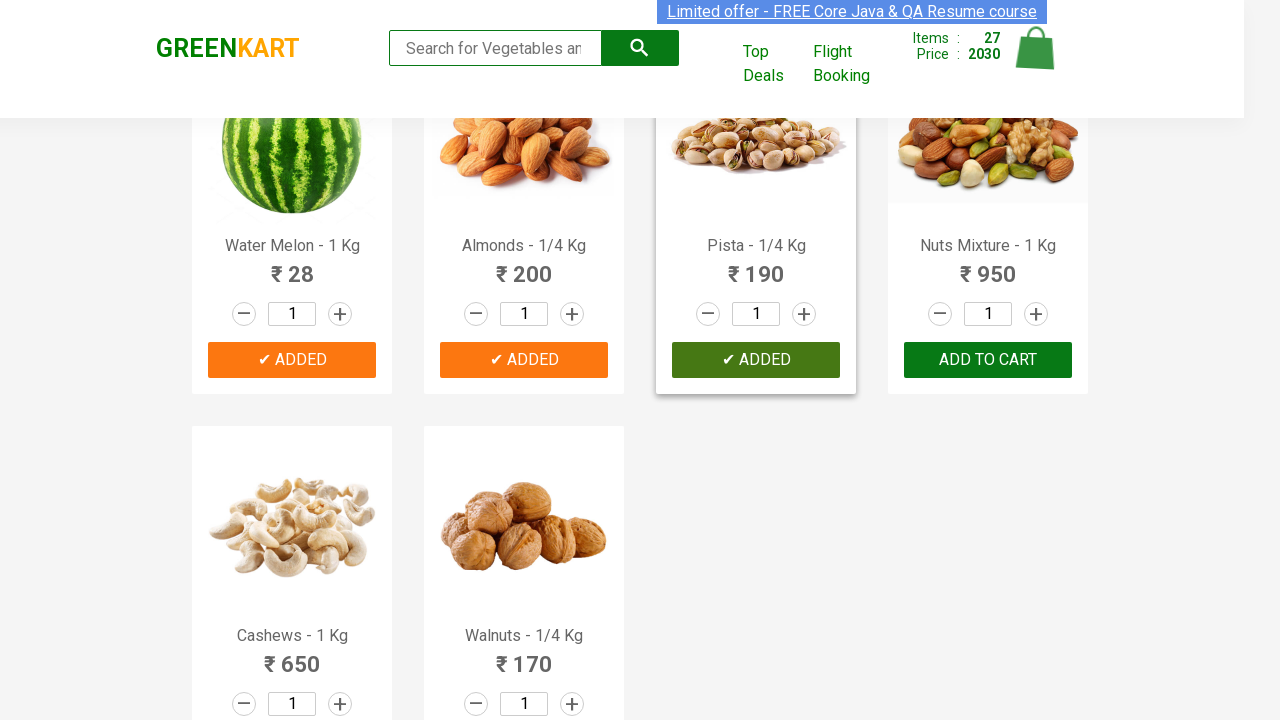

Clicked 'Add to Cart' button #28 at (988, 360) on div[class="product-action"]>button[type="button"] >> nth=27
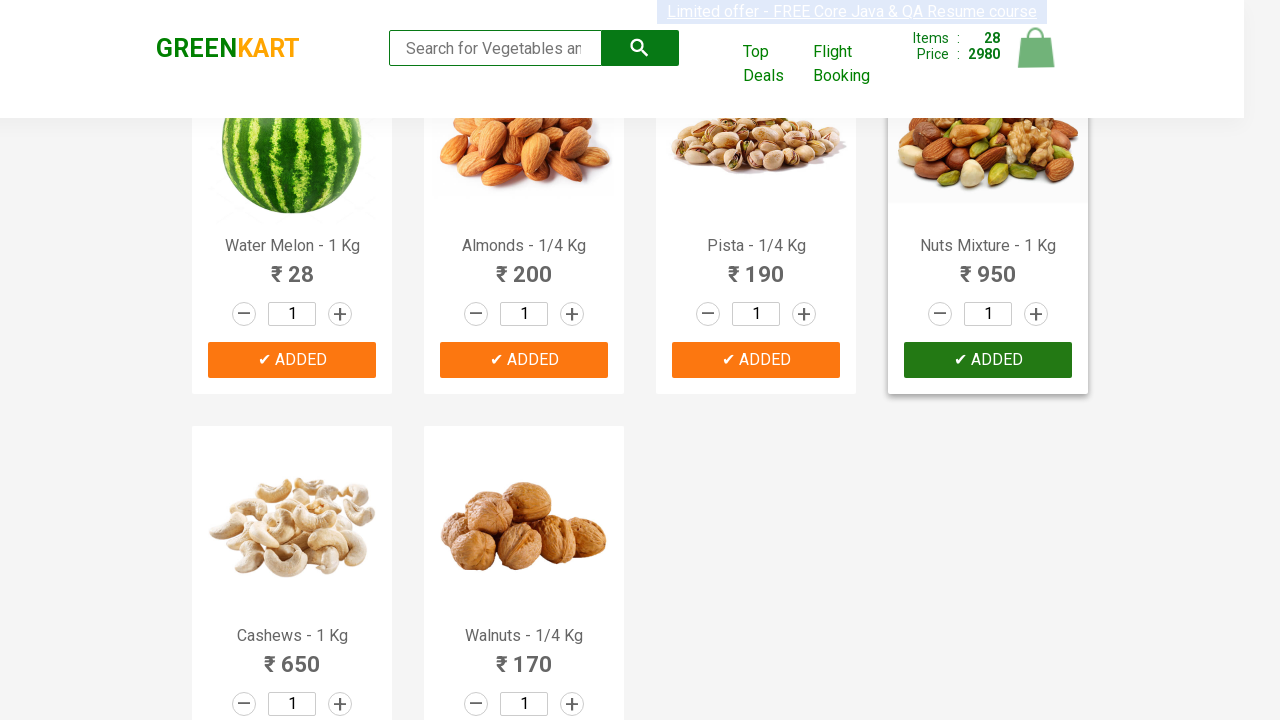

Clicked 'Add to Cart' button #29 at (292, 569) on div[class="product-action"]>button[type="button"] >> nth=28
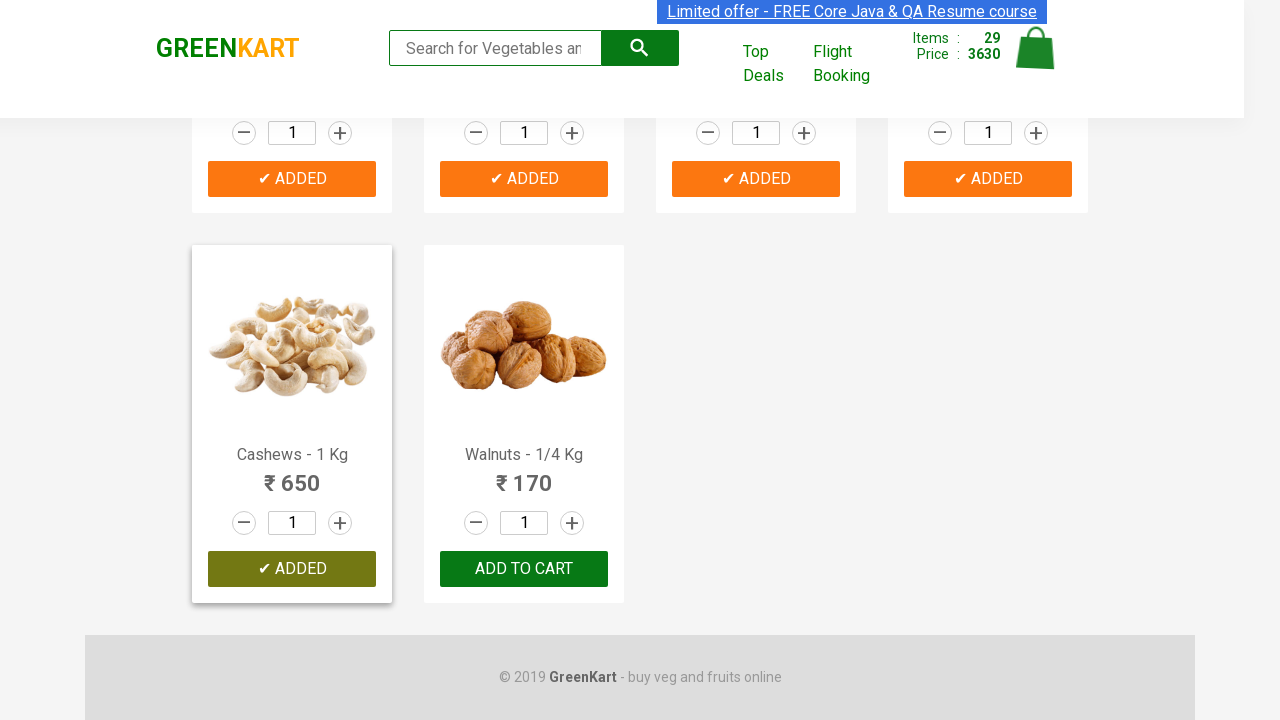

Clicked 'Add to Cart' button #30 at (524, 569) on div[class="product-action"]>button[type="button"] >> nth=29
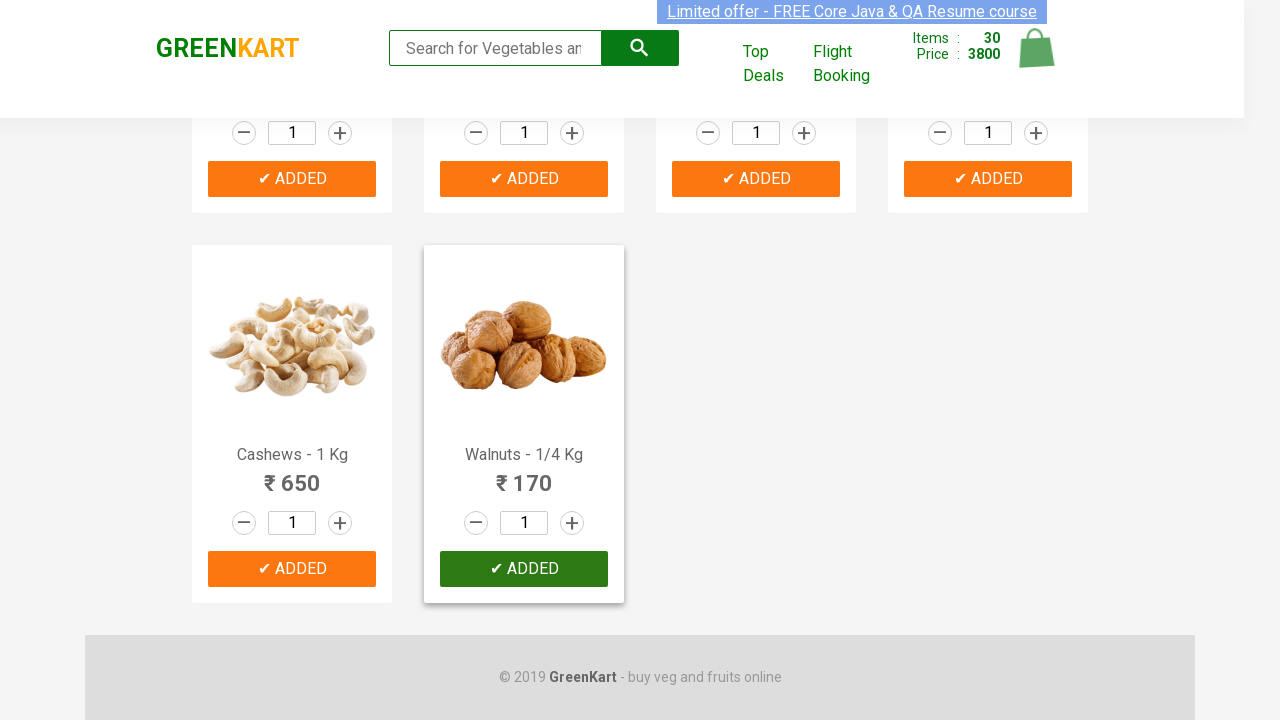

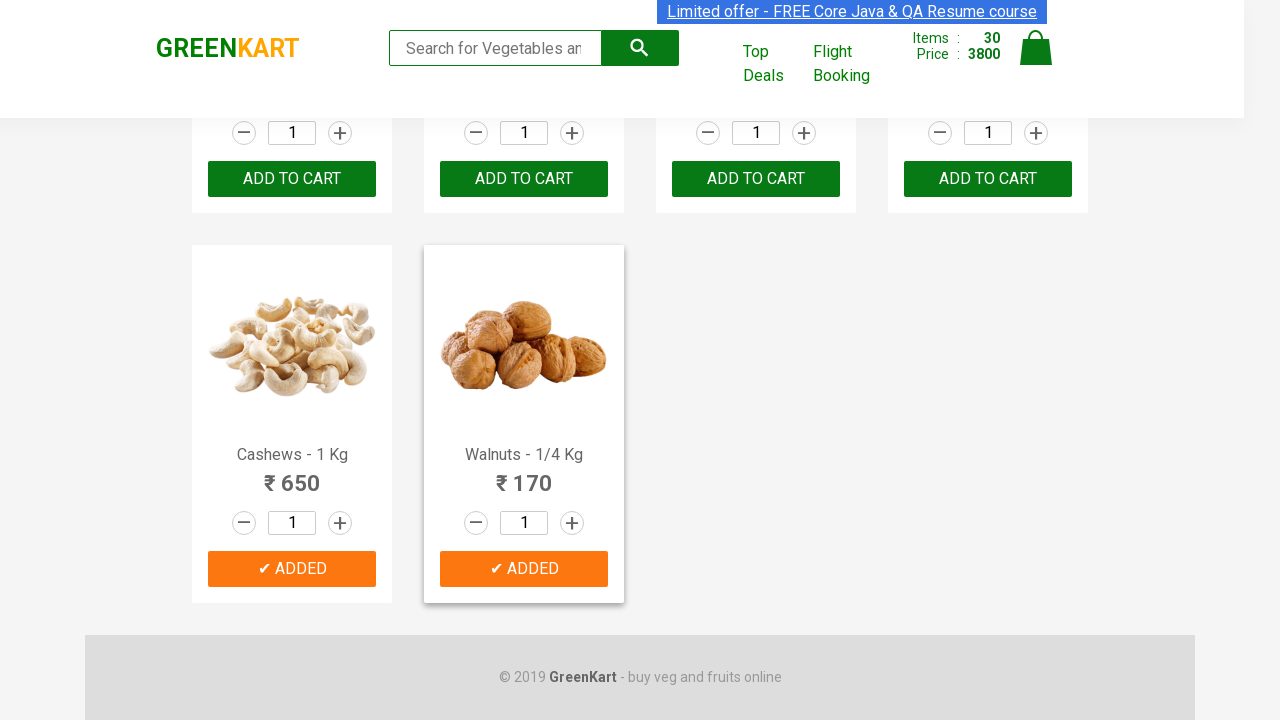